Navigates to Merriam-Webster website and counts all links on the page, checking which ones have text and which are empty

Starting URL: https://www.merriam-webster.com/

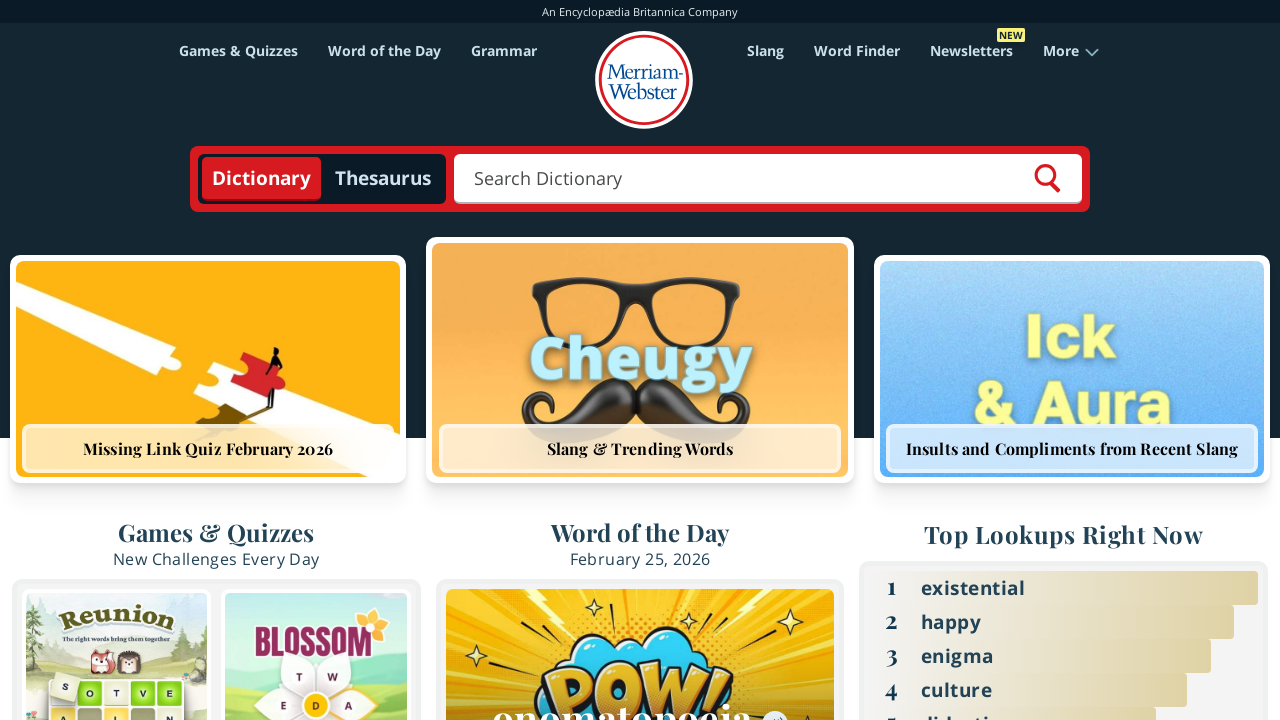

Navigated to Merriam-Webster website
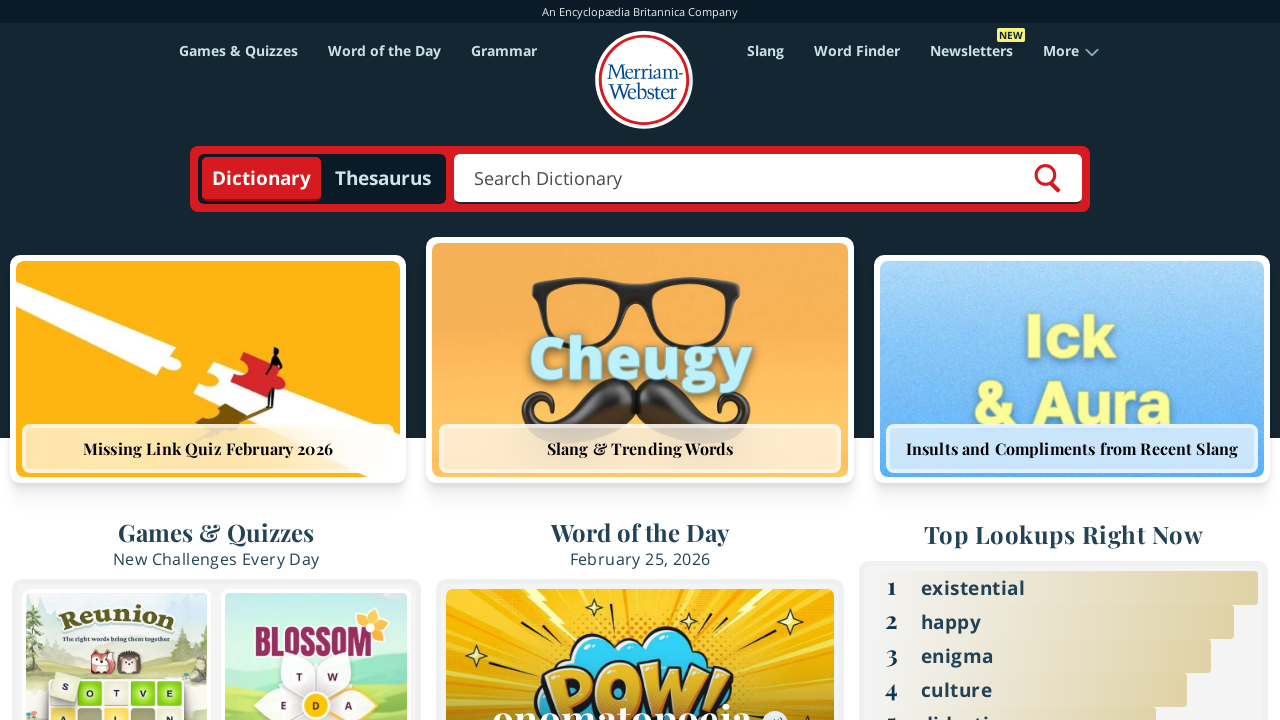

Retrieved all links from the page
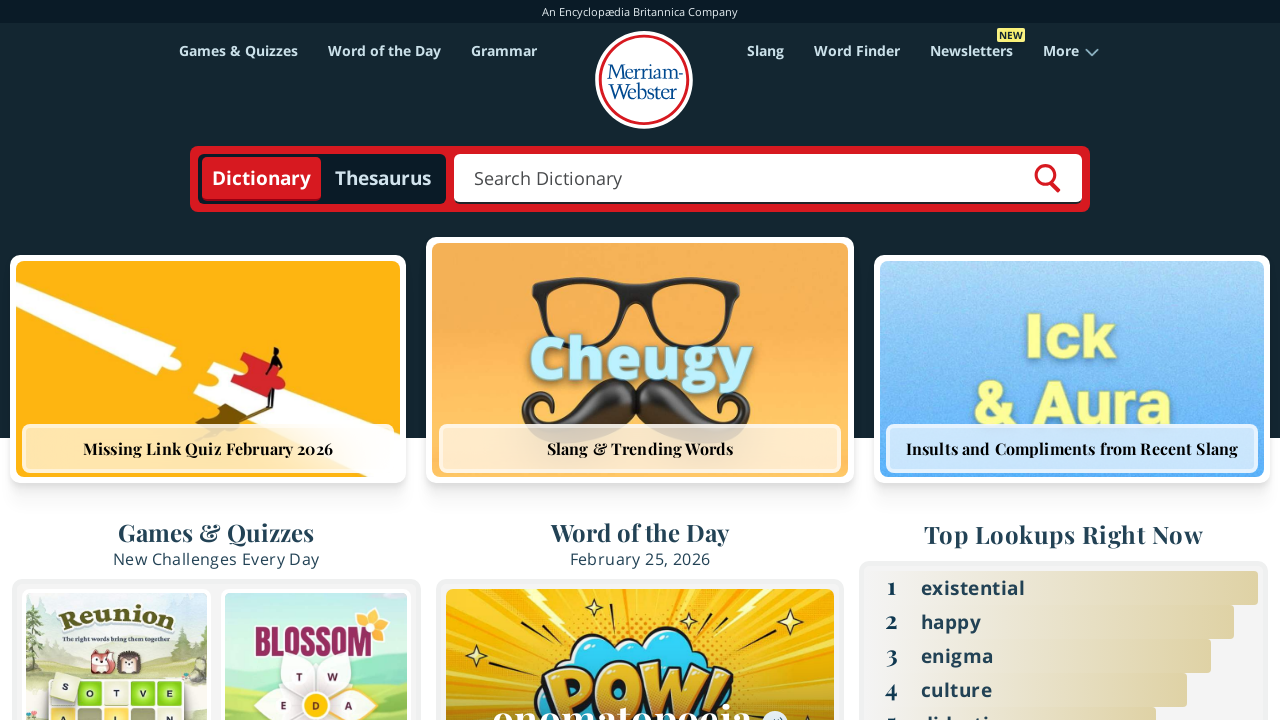

Counted all links: 241 total, 32 with no text, 209 with text
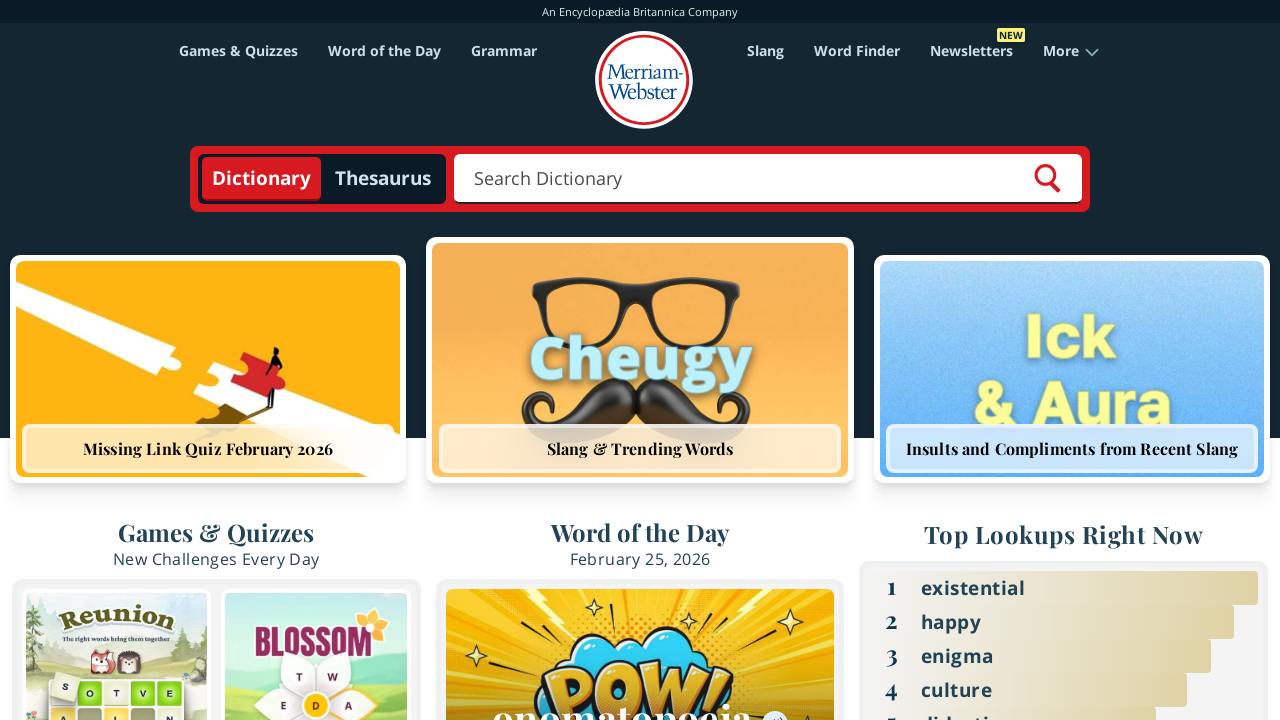

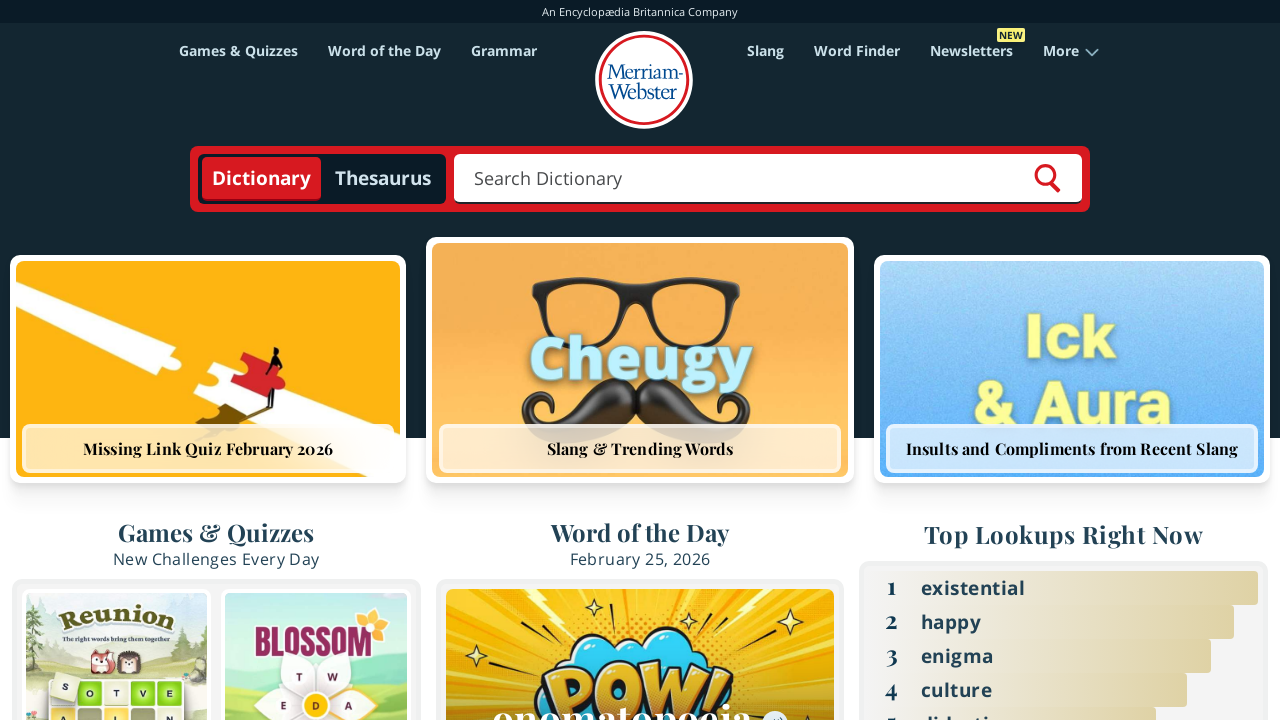